Tests working with multiple browser windows by clicking a link that opens a new window, then switching between windows using window handles array indices and verifying page titles.

Starting URL: https://the-internet.herokuapp.com/windows

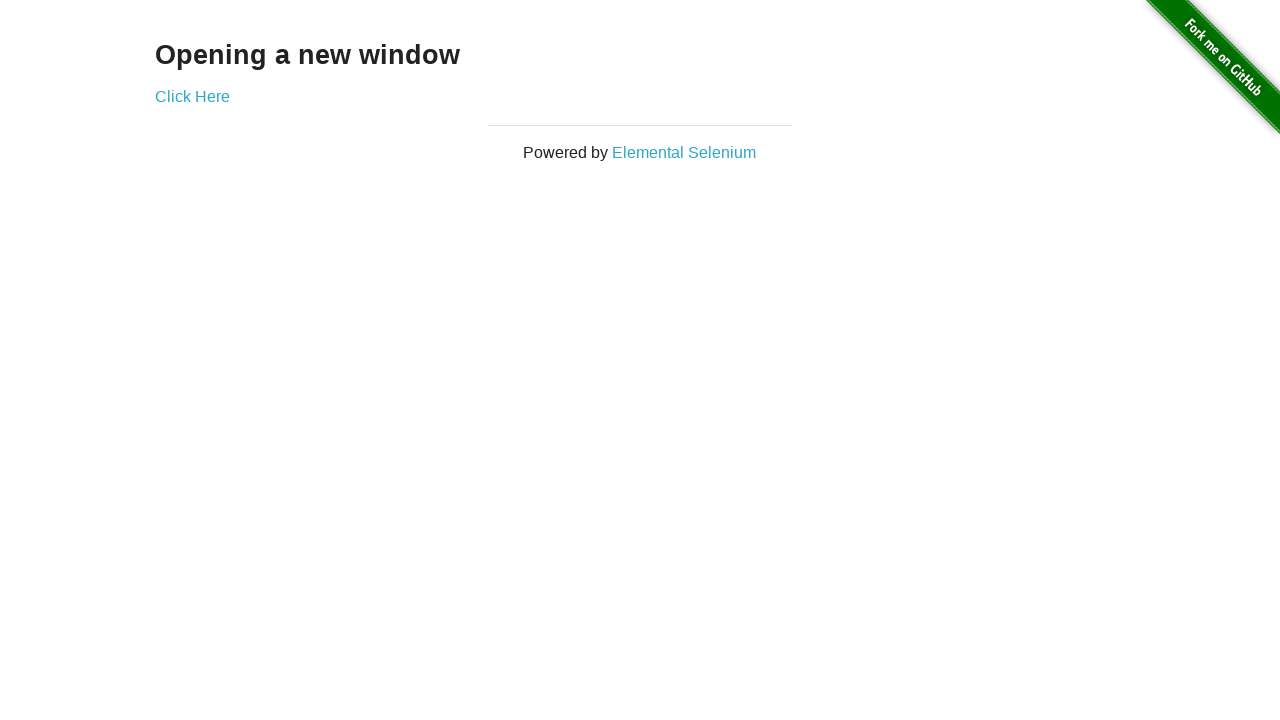

Clicked link to open new window at (192, 96) on .example a
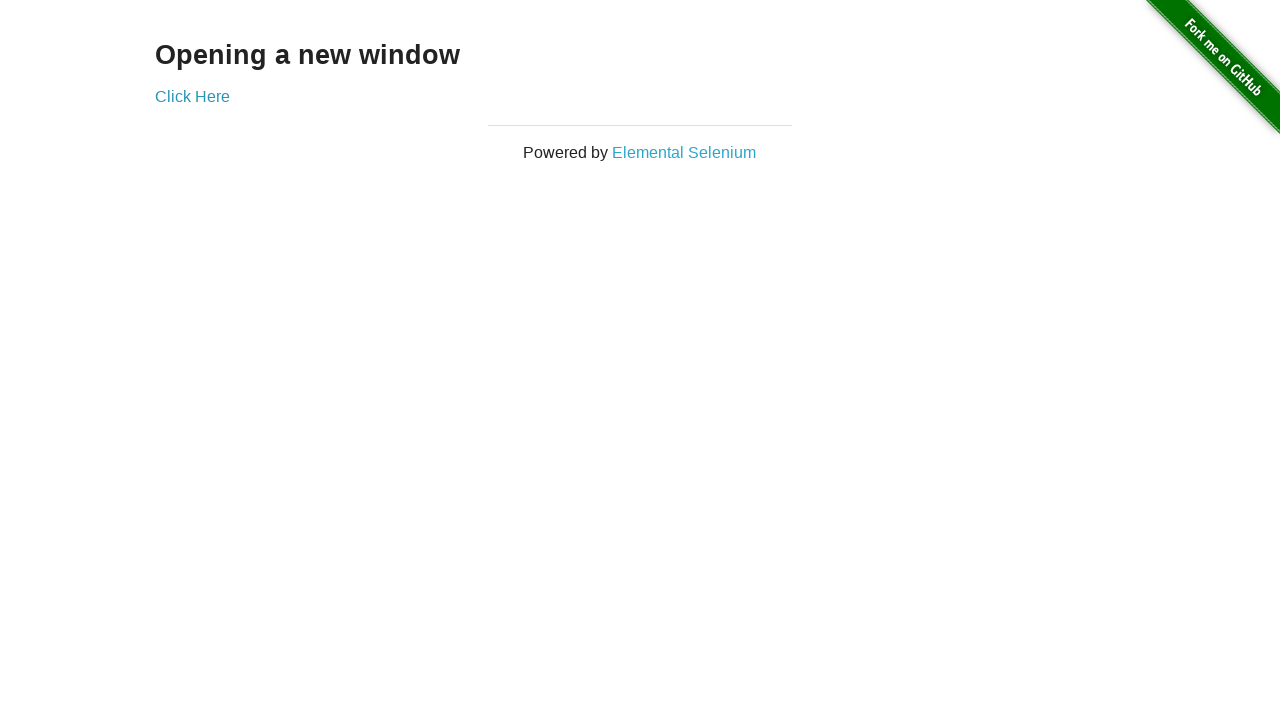

Detected new page/popup window opened at (192, 96) on .example a
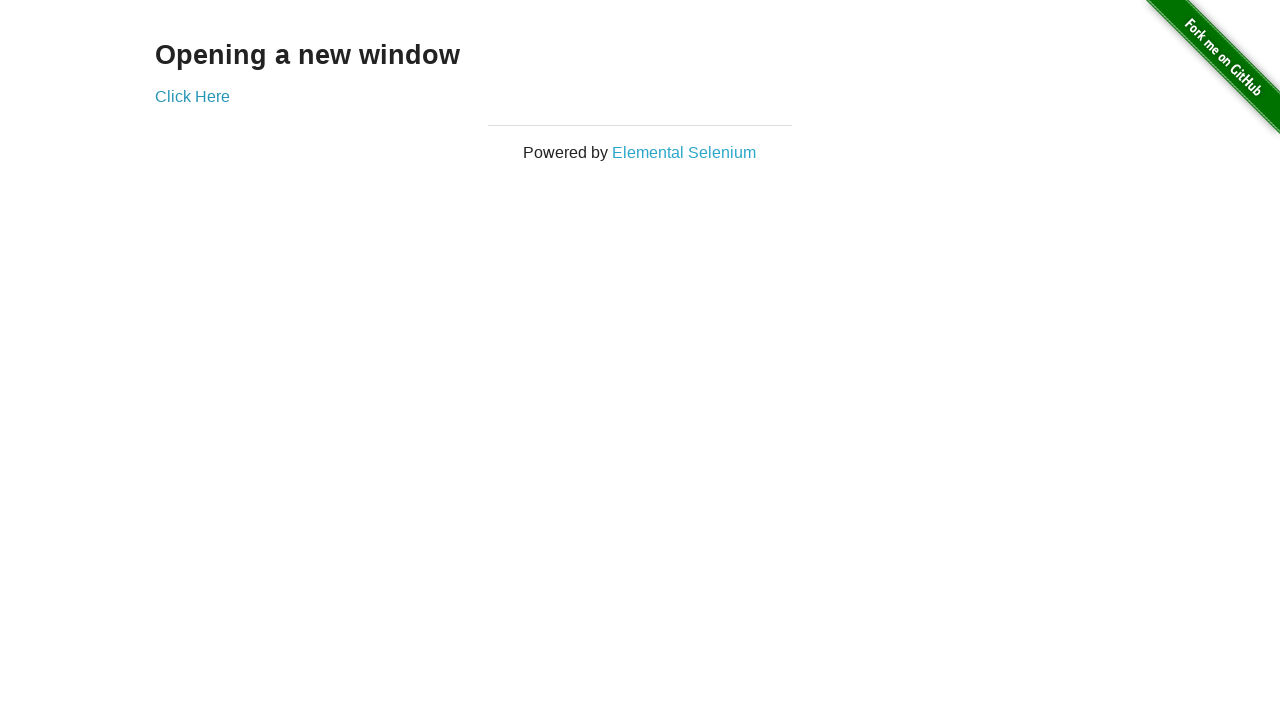

Captured reference to new window
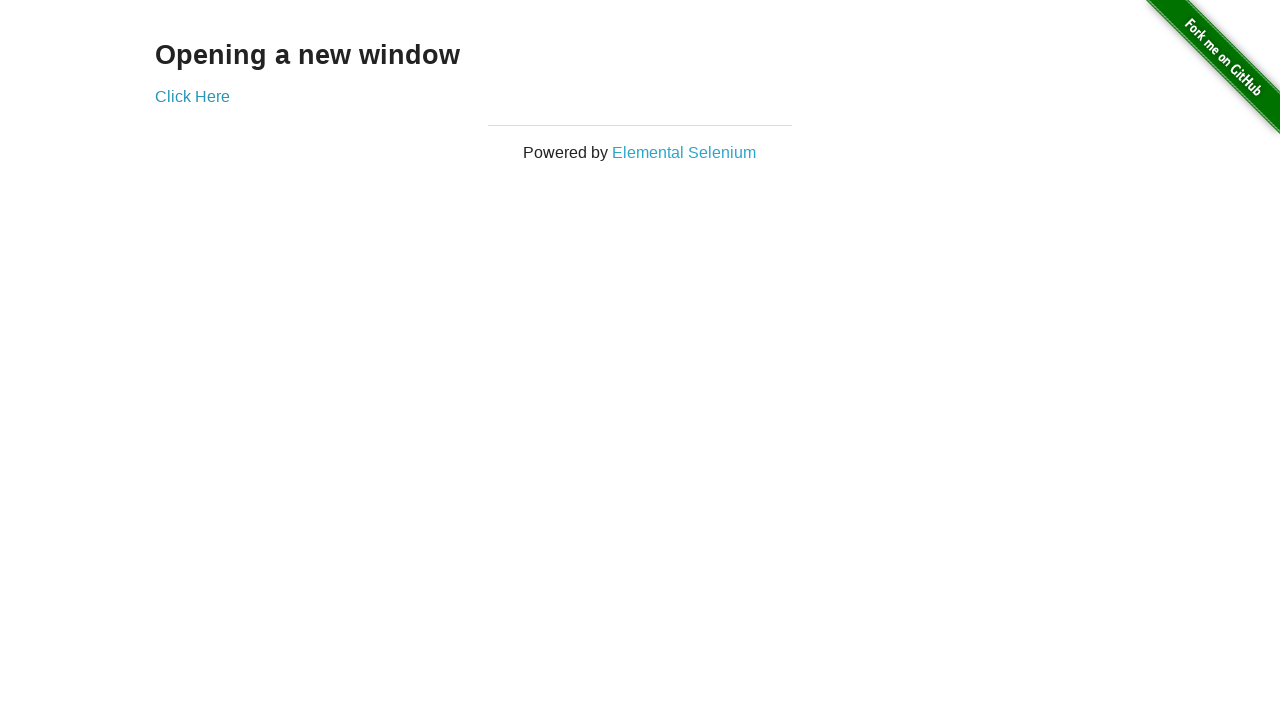

New window finished loading
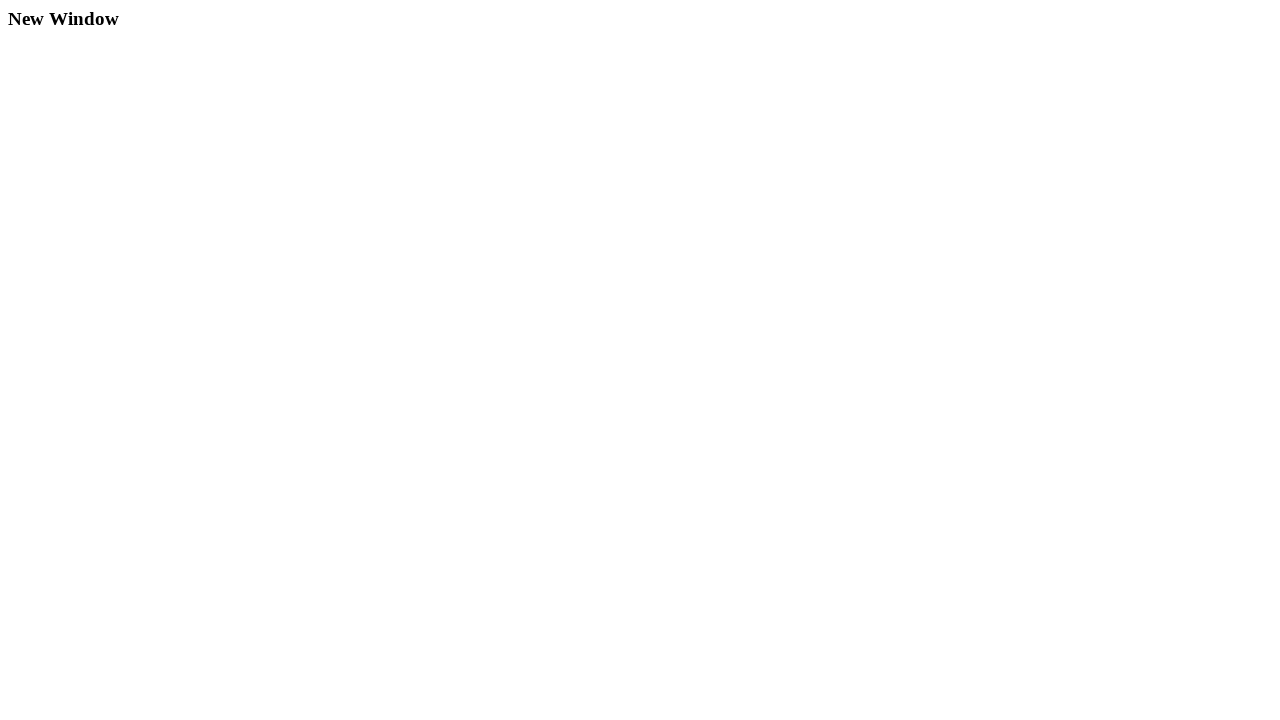

Verified original page title is 'The Internet'
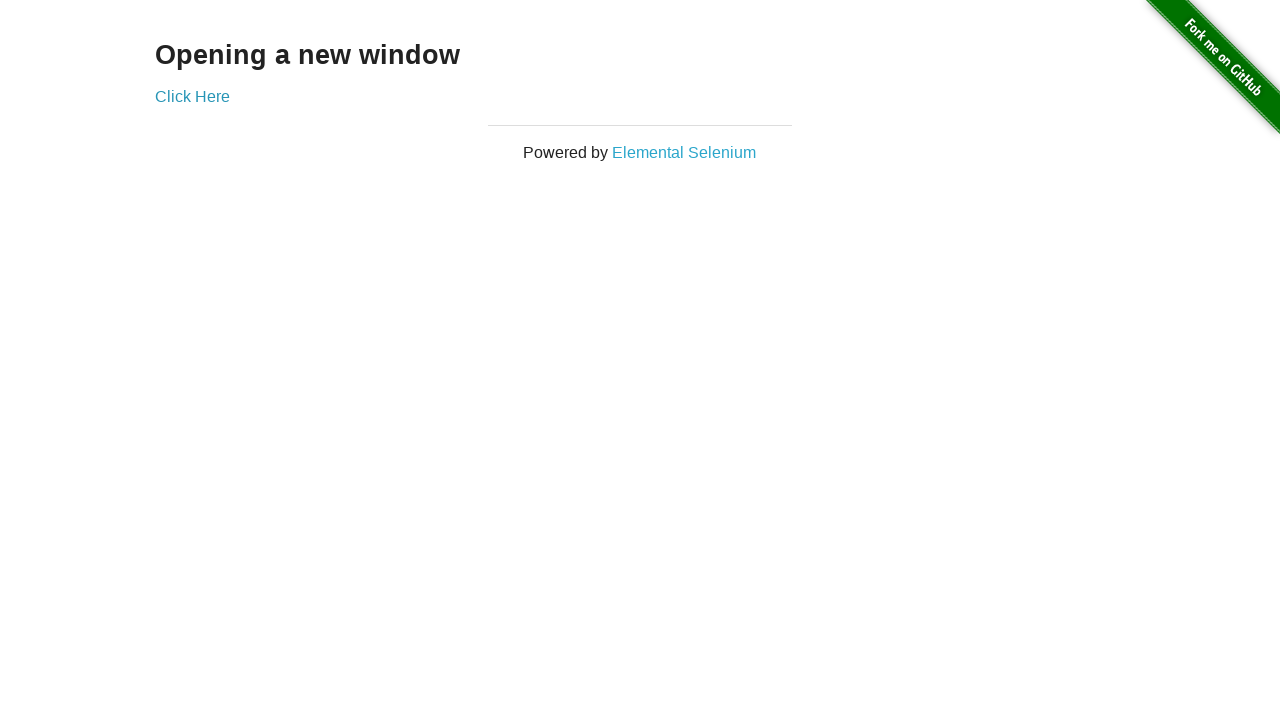

Verified new window title is 'New Window'
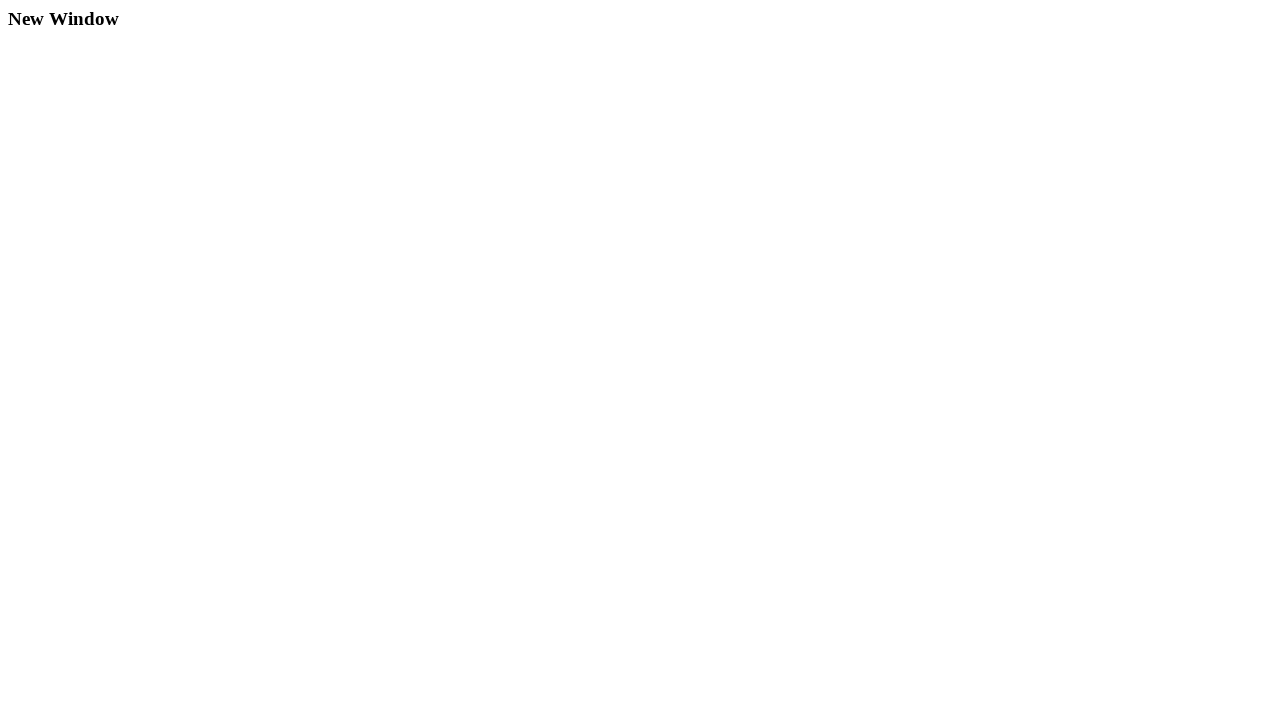

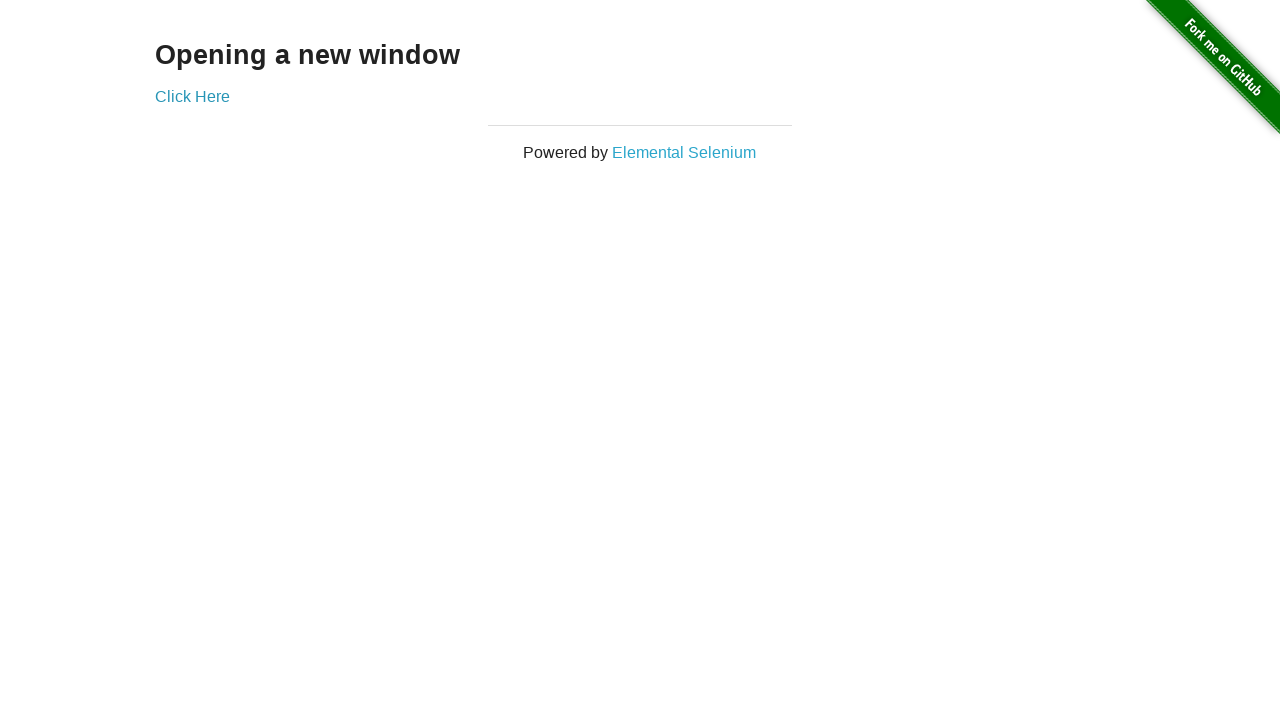